Tests explicit assertions by typing a value into the username field and verifying the entered value matches expected text

Starting URL: https://opensource-demo.orangehrmlive.com/web/index.php/auth/login

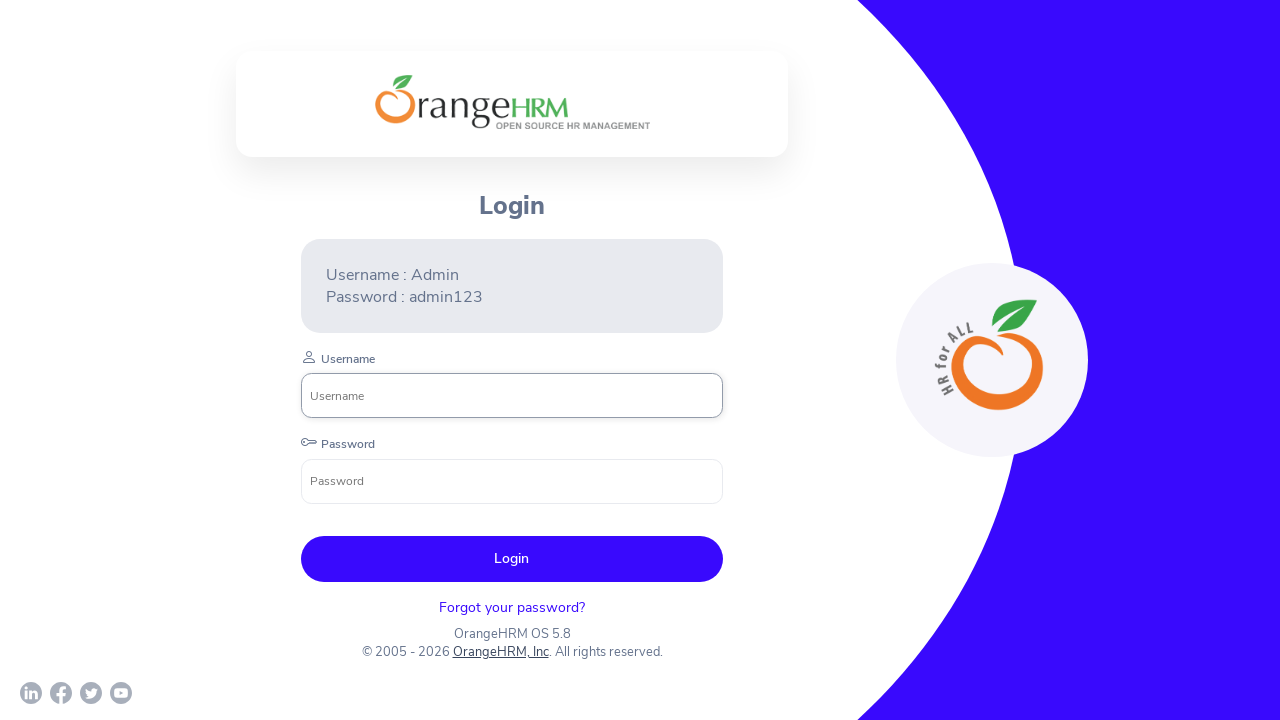

Filled username field with 'Jay' on input[name='username']
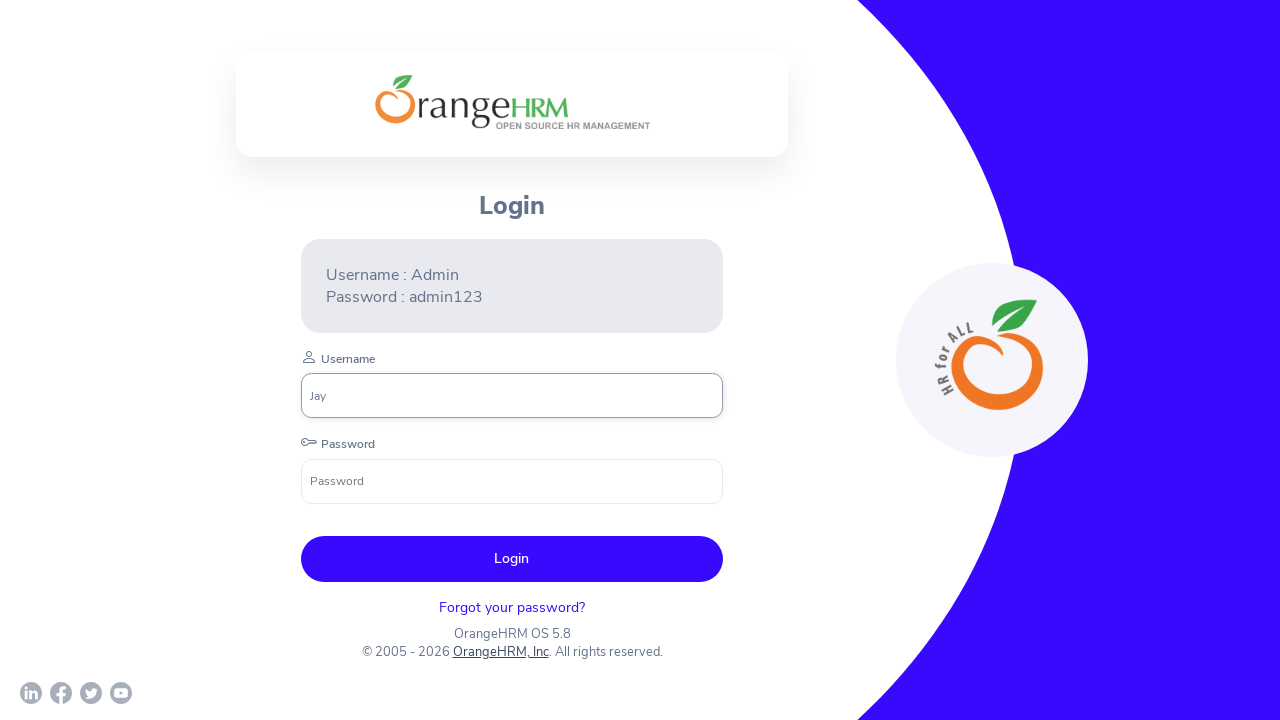

Retrieved value from username field
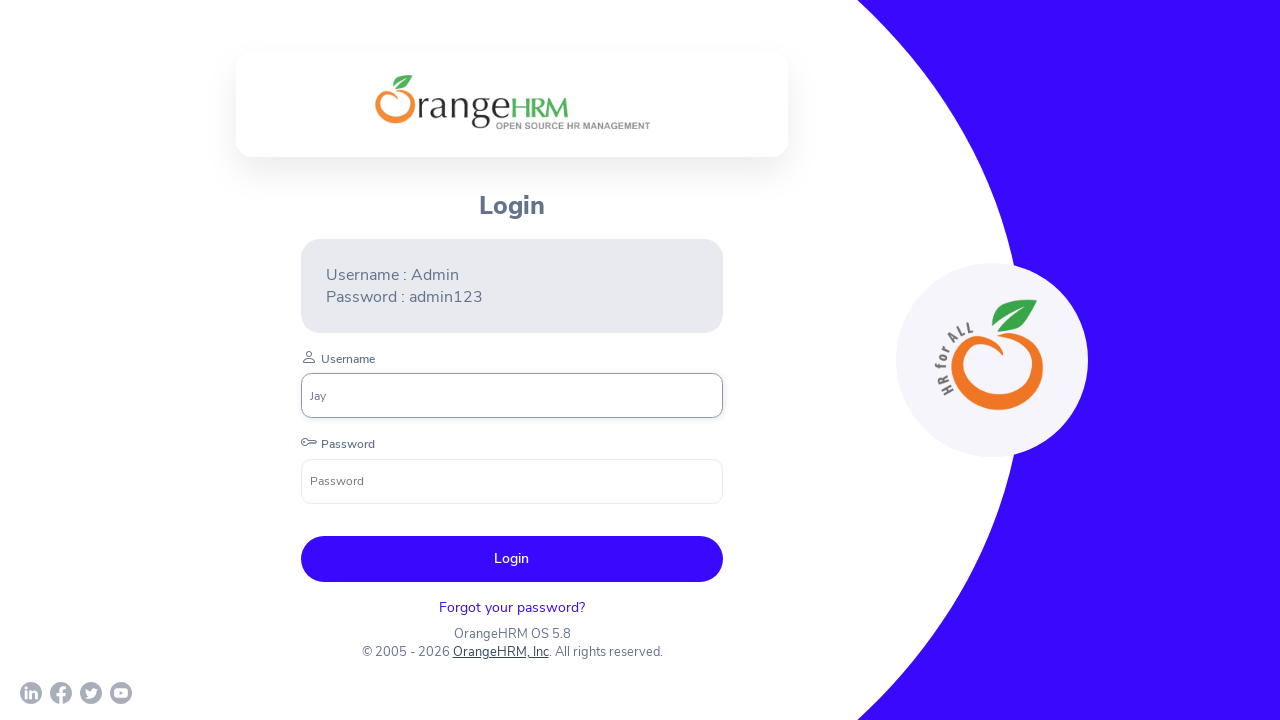

Explicit assertion passed: username field contains 'Jay'
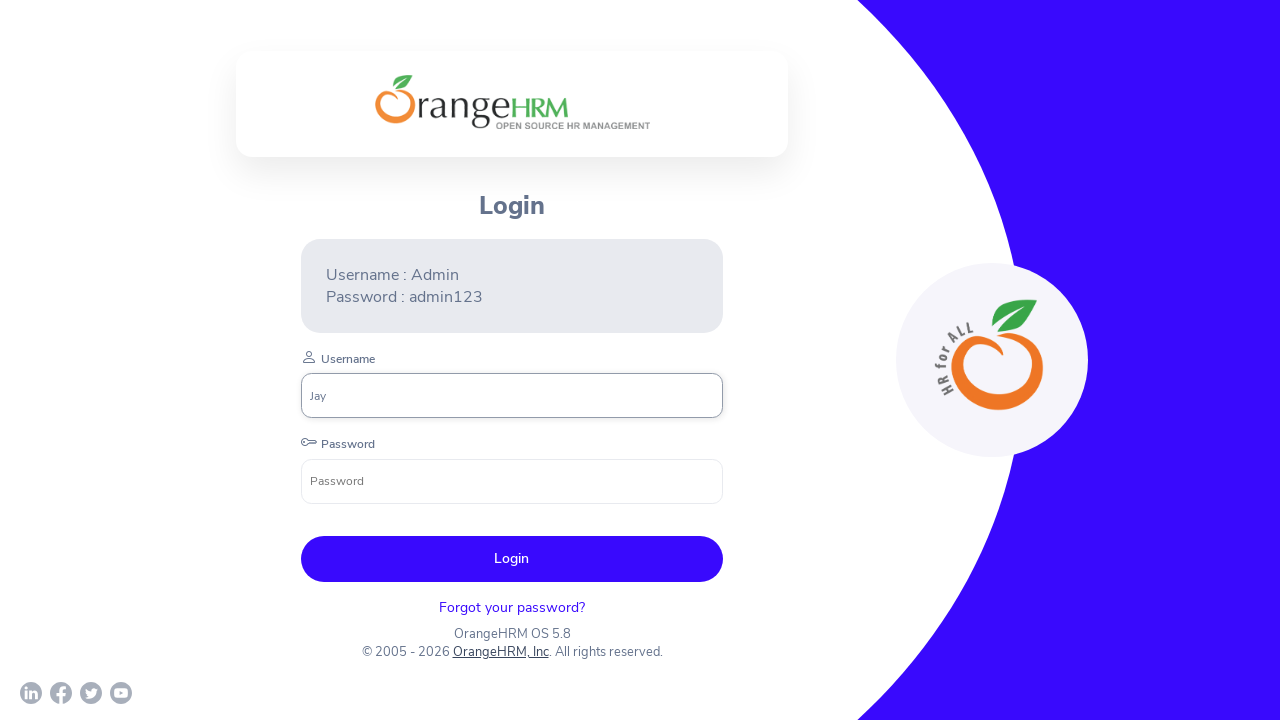

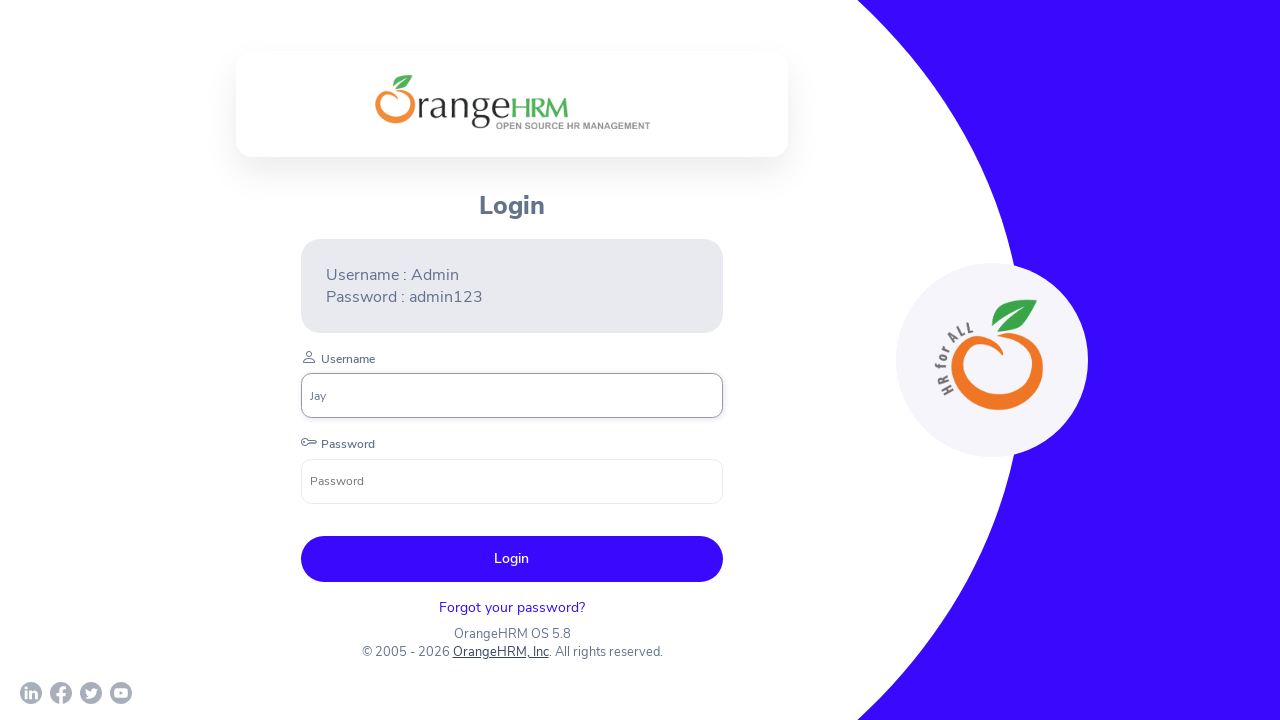